Tests filtering to display only active (uncompleted) items

Starting URL: https://demo.playwright.dev/todomvc

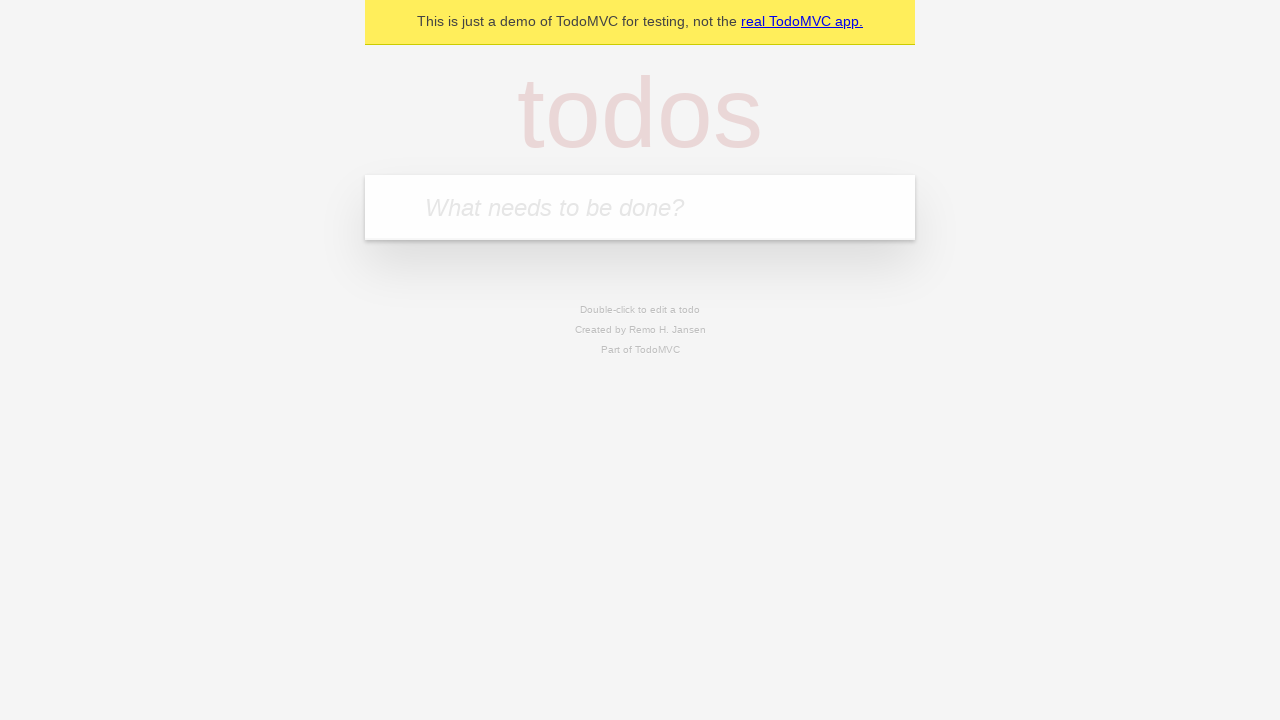

Filled todo input with 'buy some cheese' on internal:attr=[placeholder="What needs to be done?"i]
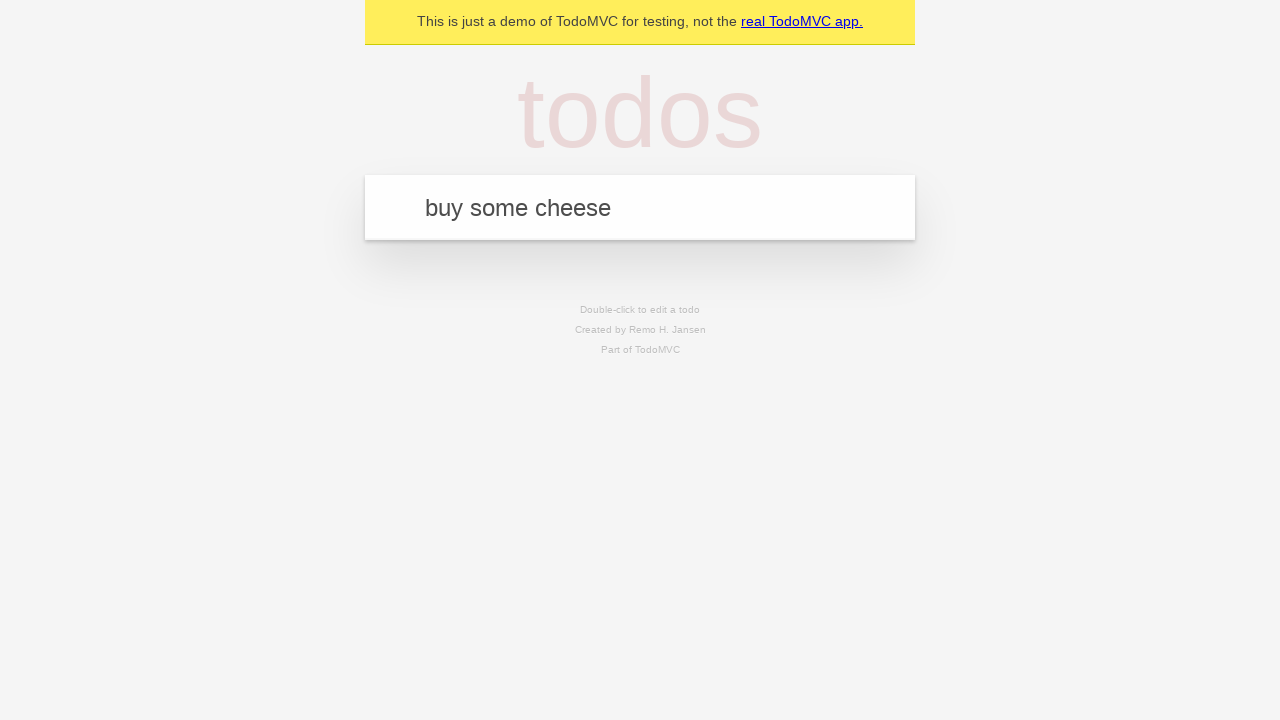

Pressed Enter to create first todo on internal:attr=[placeholder="What needs to be done?"i]
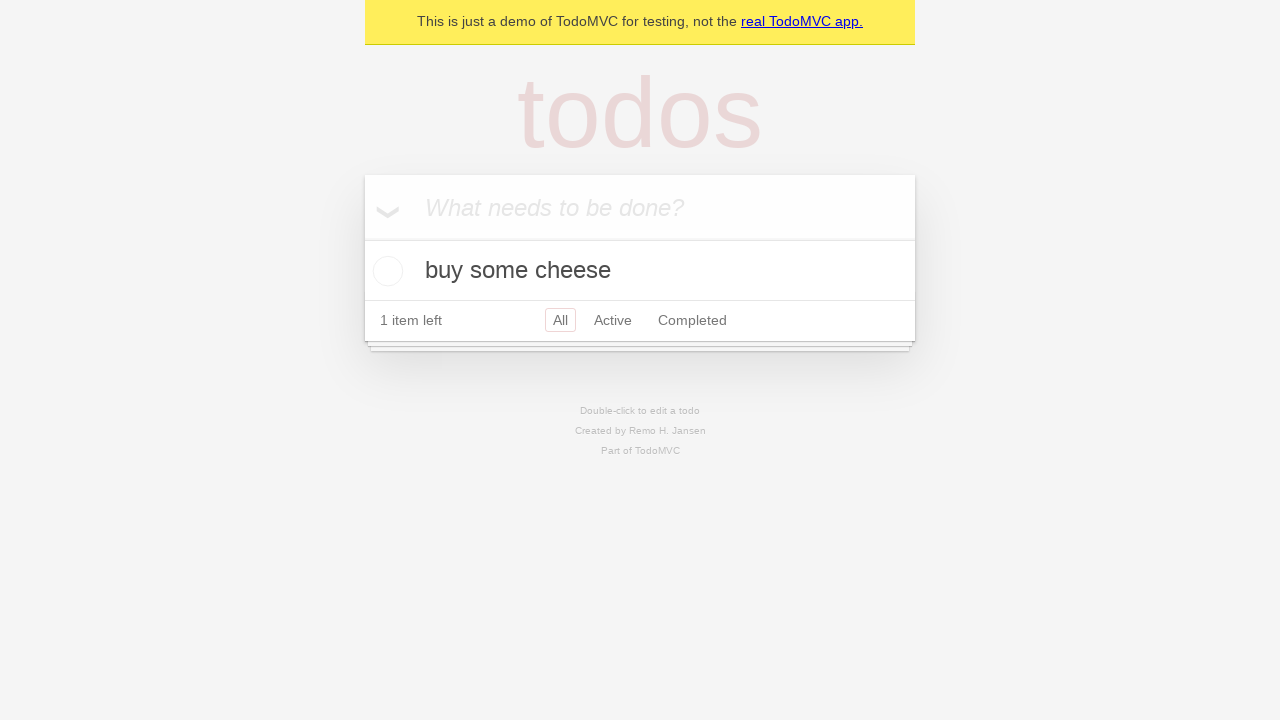

Filled todo input with 'feed the cat' on internal:attr=[placeholder="What needs to be done?"i]
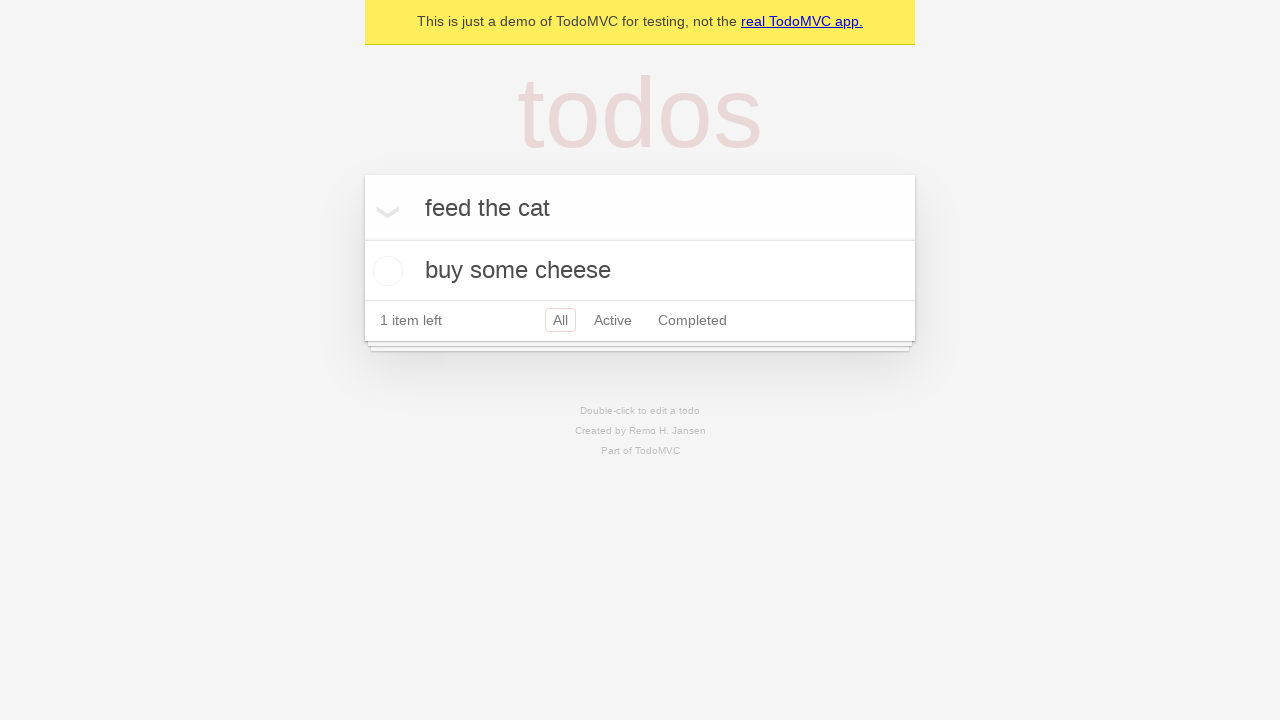

Pressed Enter to create second todo on internal:attr=[placeholder="What needs to be done?"i]
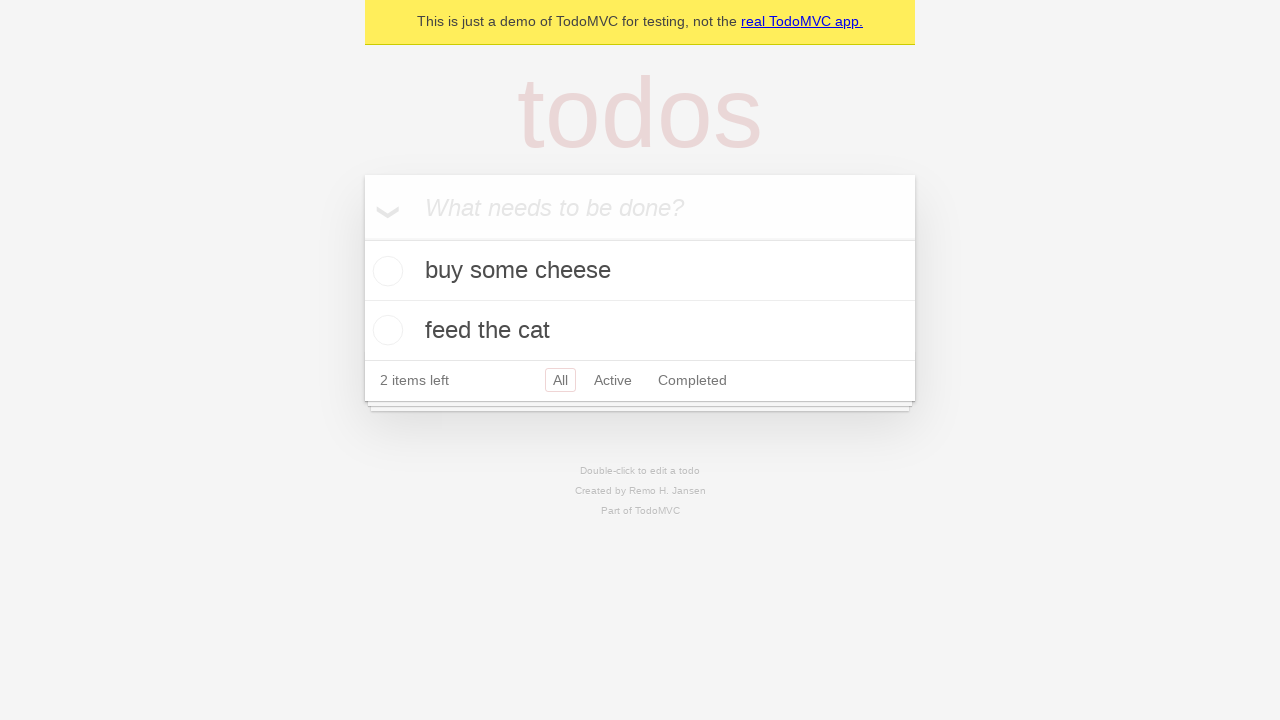

Filled todo input with 'book a doctors appointment' on internal:attr=[placeholder="What needs to be done?"i]
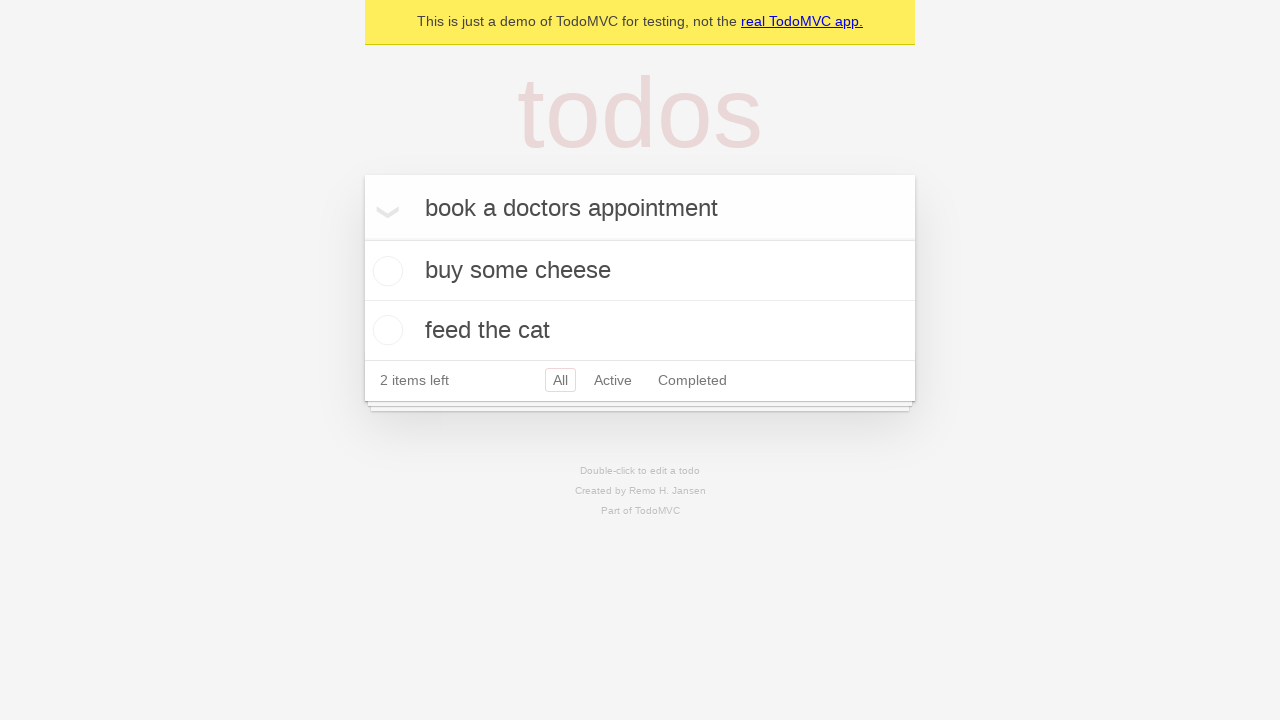

Pressed Enter to create third todo on internal:attr=[placeholder="What needs to be done?"i]
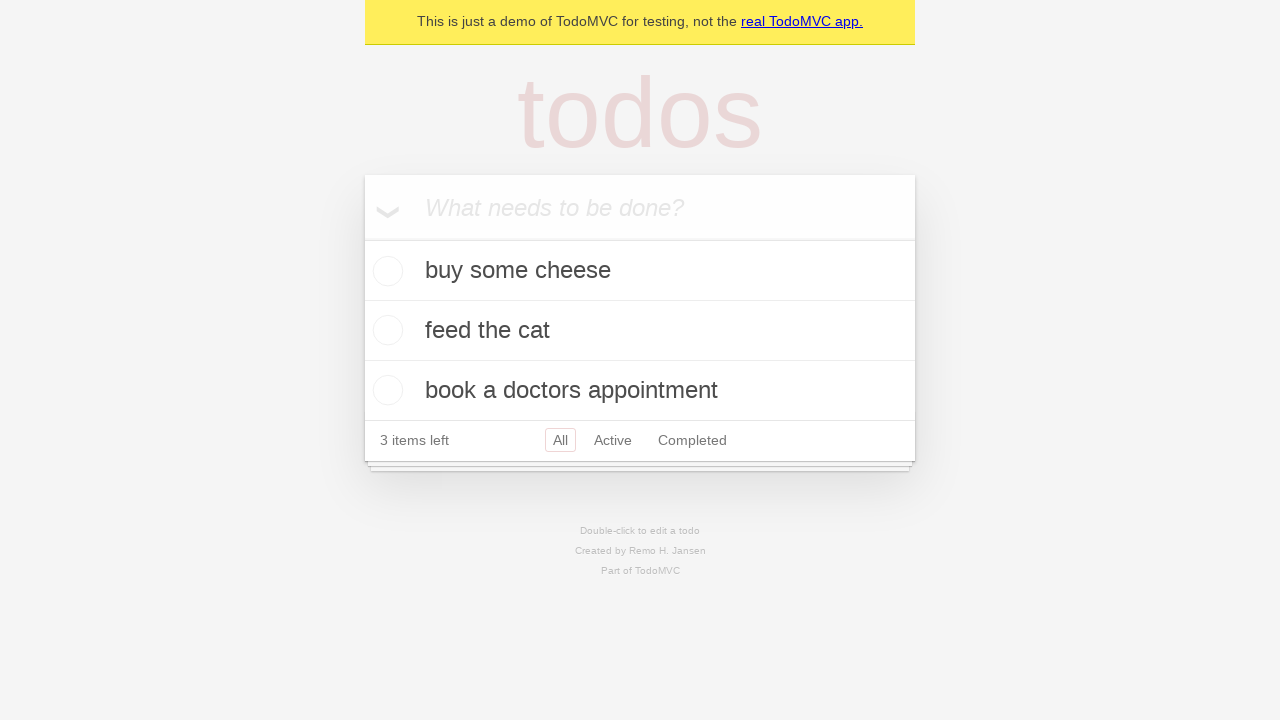

Checked the second todo item to mark it as complete at (385, 330) on internal:testid=[data-testid="todo-item"s] >> nth=1 >> internal:role=checkbox
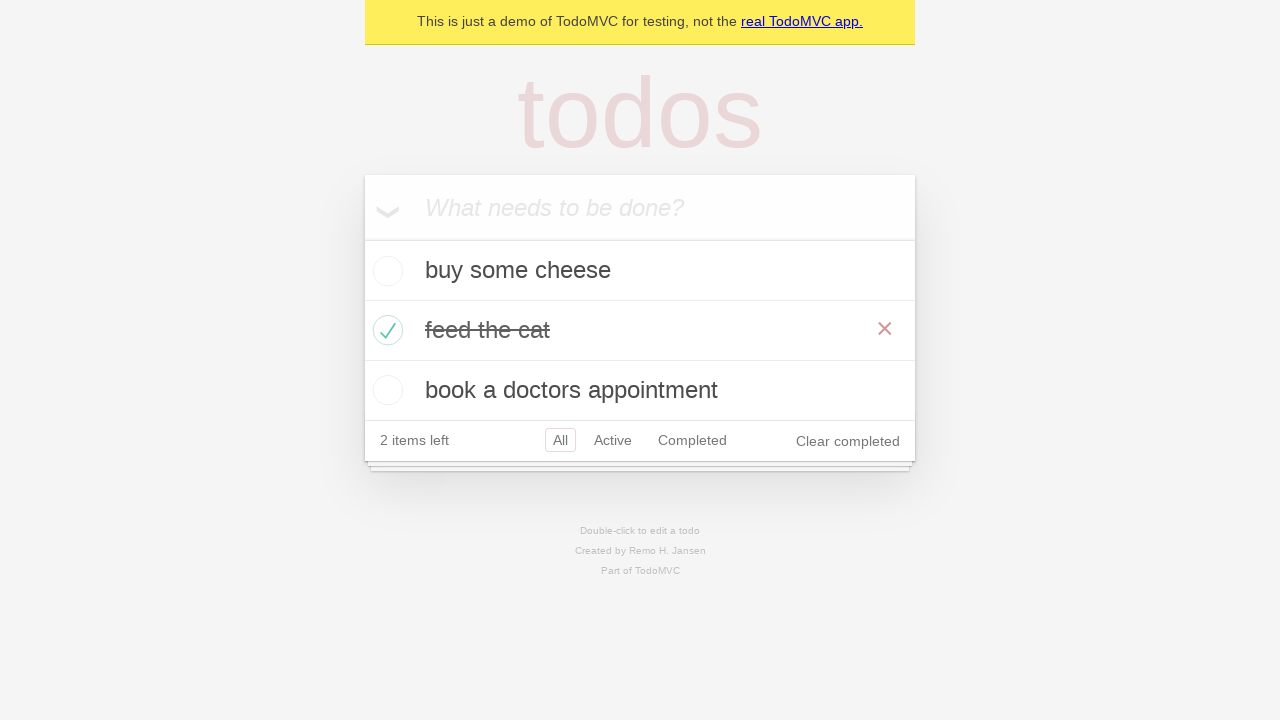

Clicked Active filter to display only uncompleted items at (613, 440) on internal:role=link[name="Active"i]
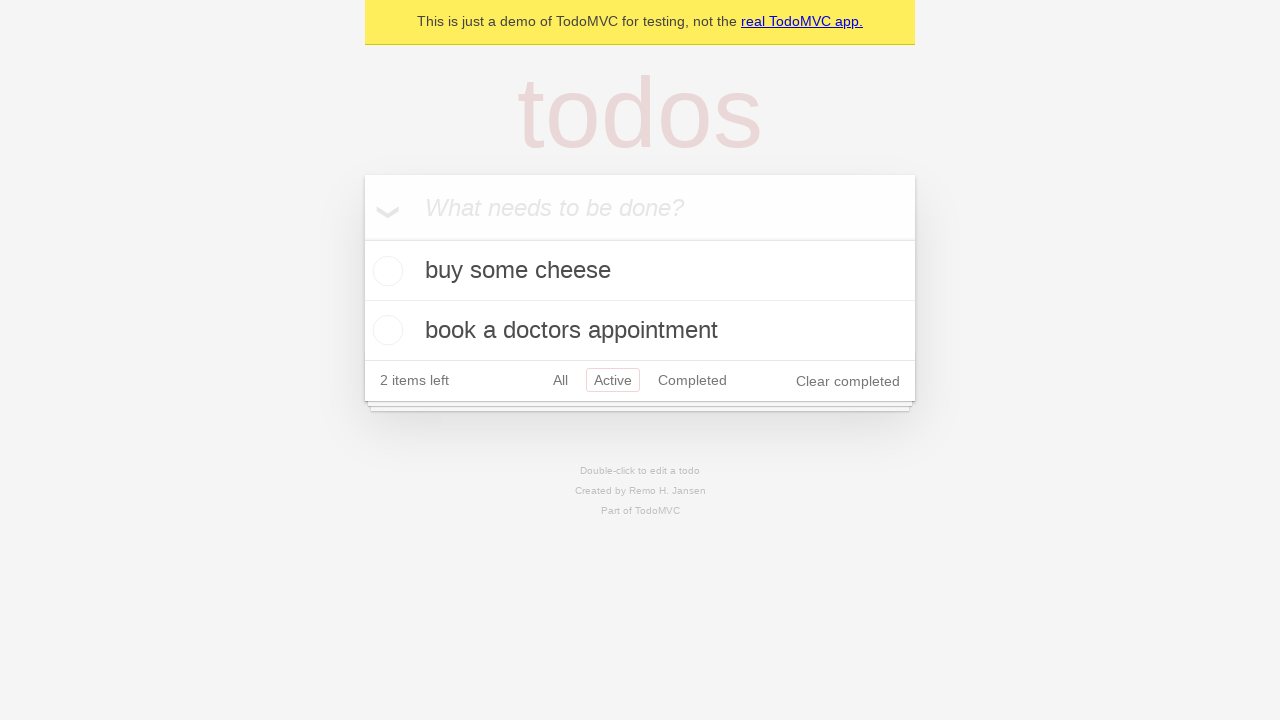

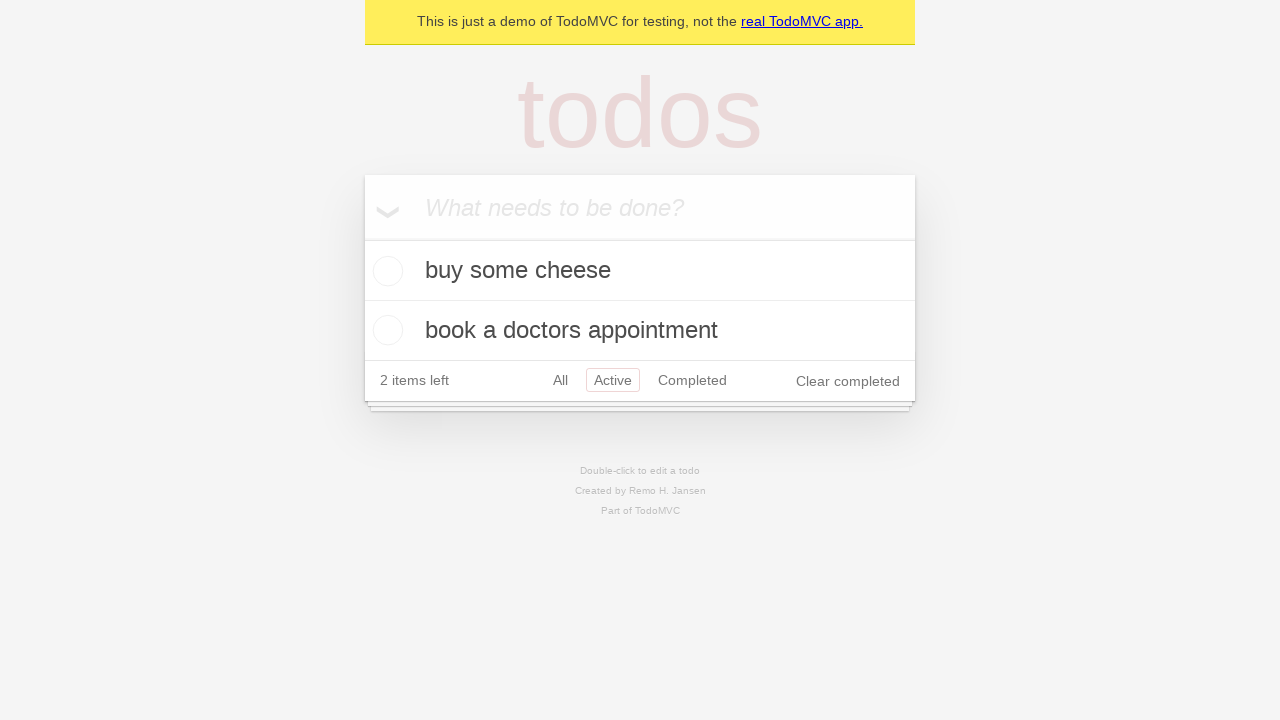